Tests combined list sorting functionality using a select dropdown to sort merged CMS items by different fields.

Starting URL: http://fs-attributes-list.webflow.io/list-combine-sort?dev=true

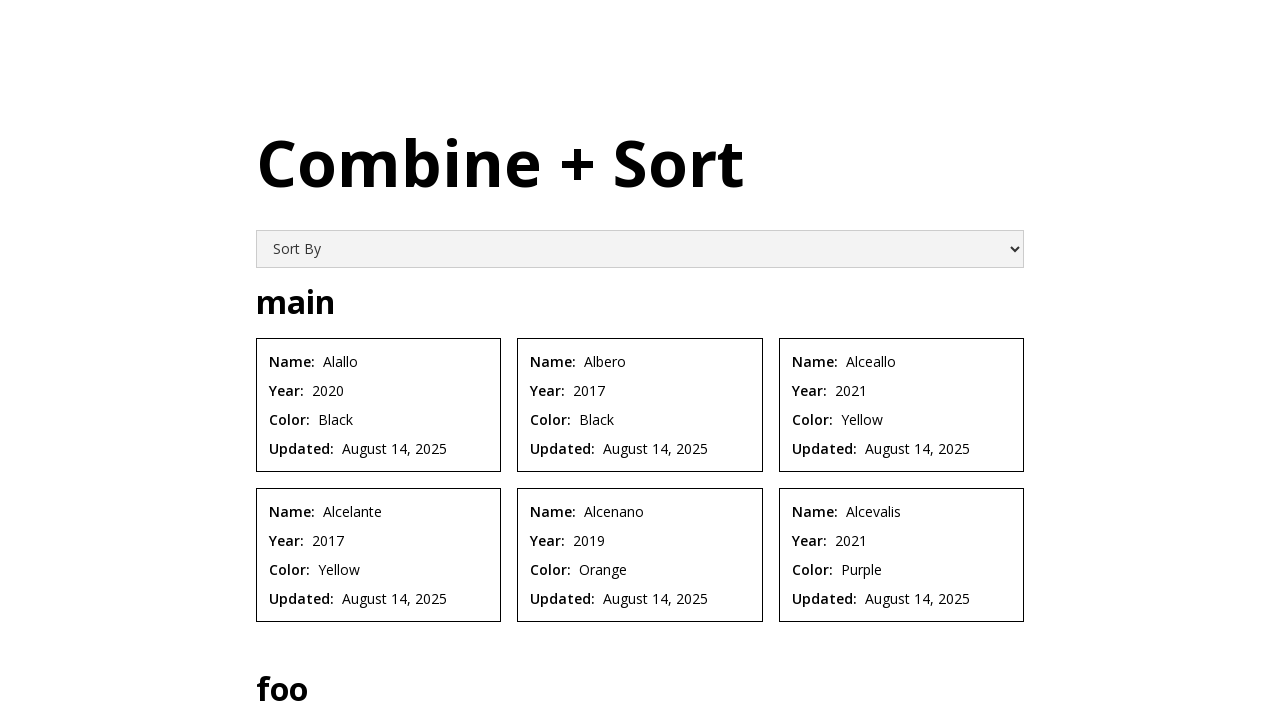

Waited for CMS list items to load
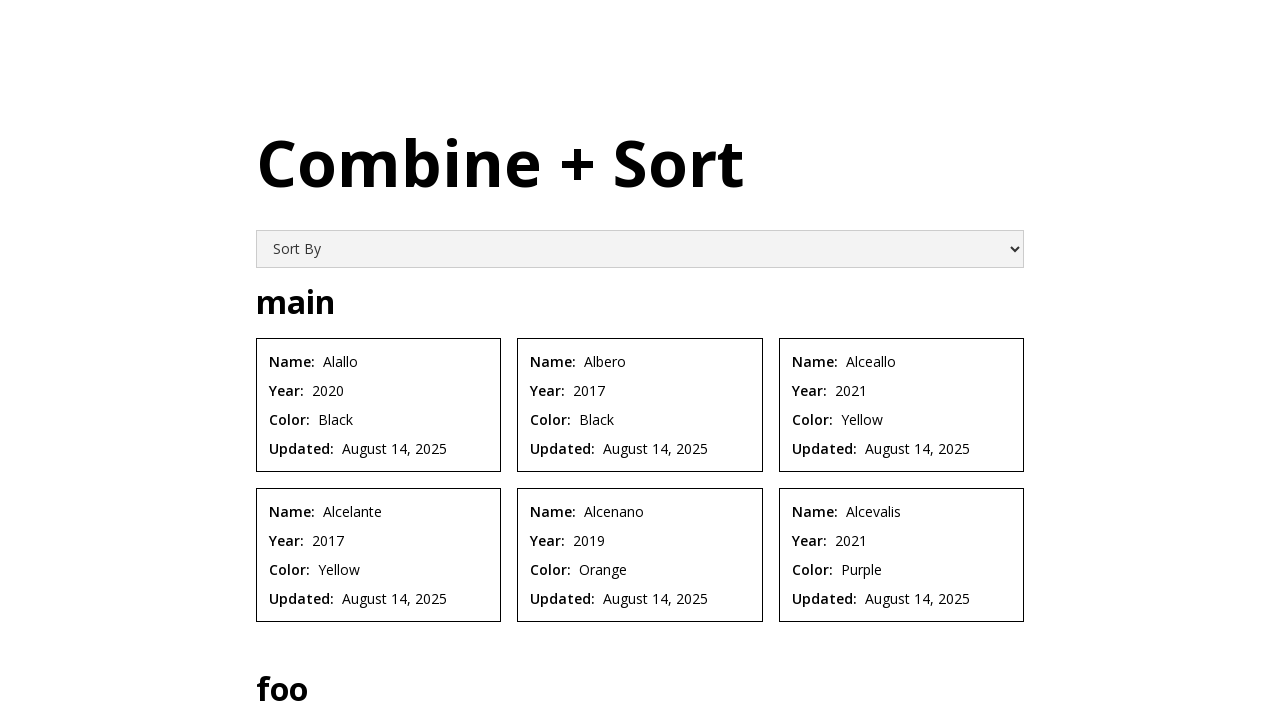

Located sort dropdown trigger element
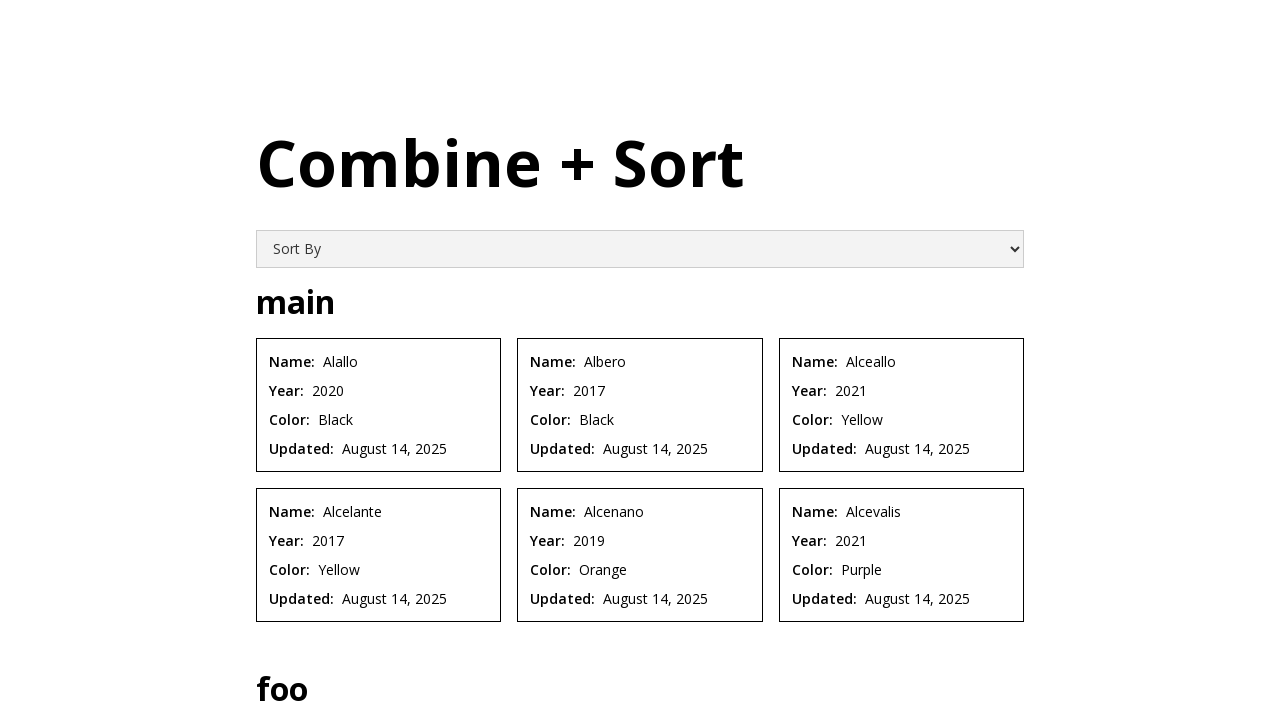

Selected 'name ascending' sort option on [fs-list-element="sort-trigger"]
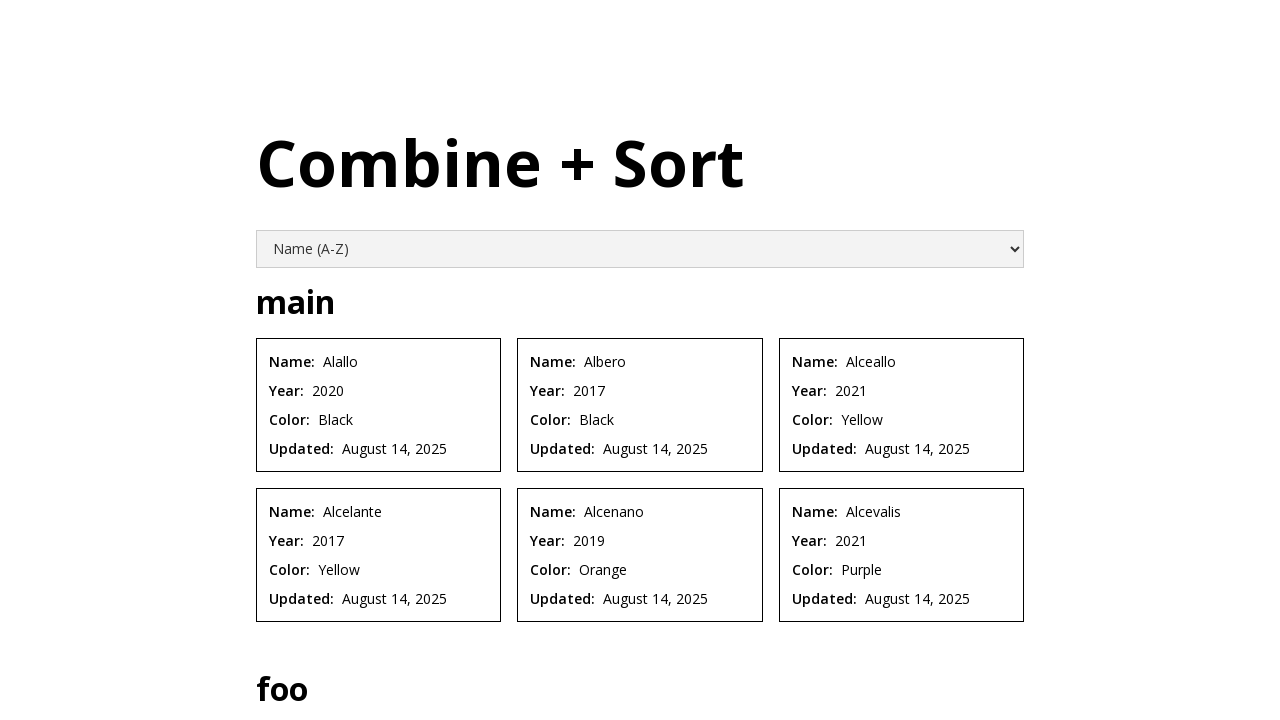

Waited for list to re-sort by name ascending
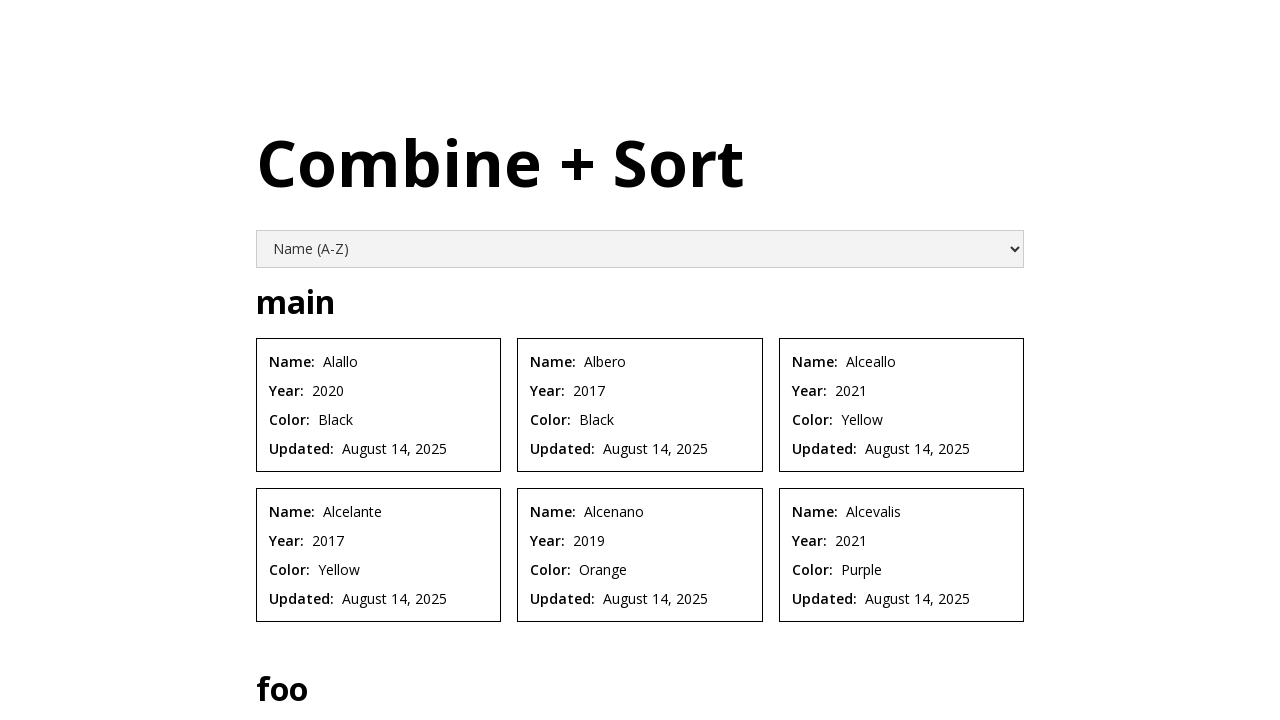

Selected 'name descending' sort option on [fs-list-element="sort-trigger"]
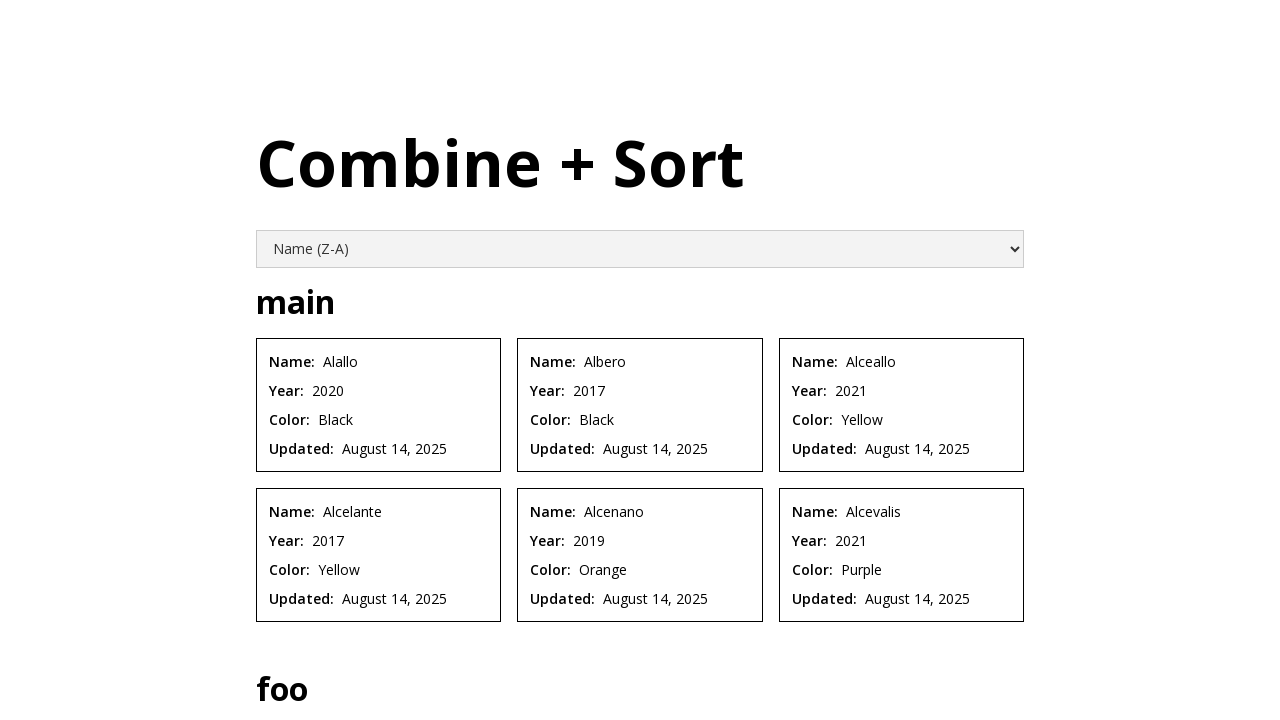

Waited for list to re-sort by name descending
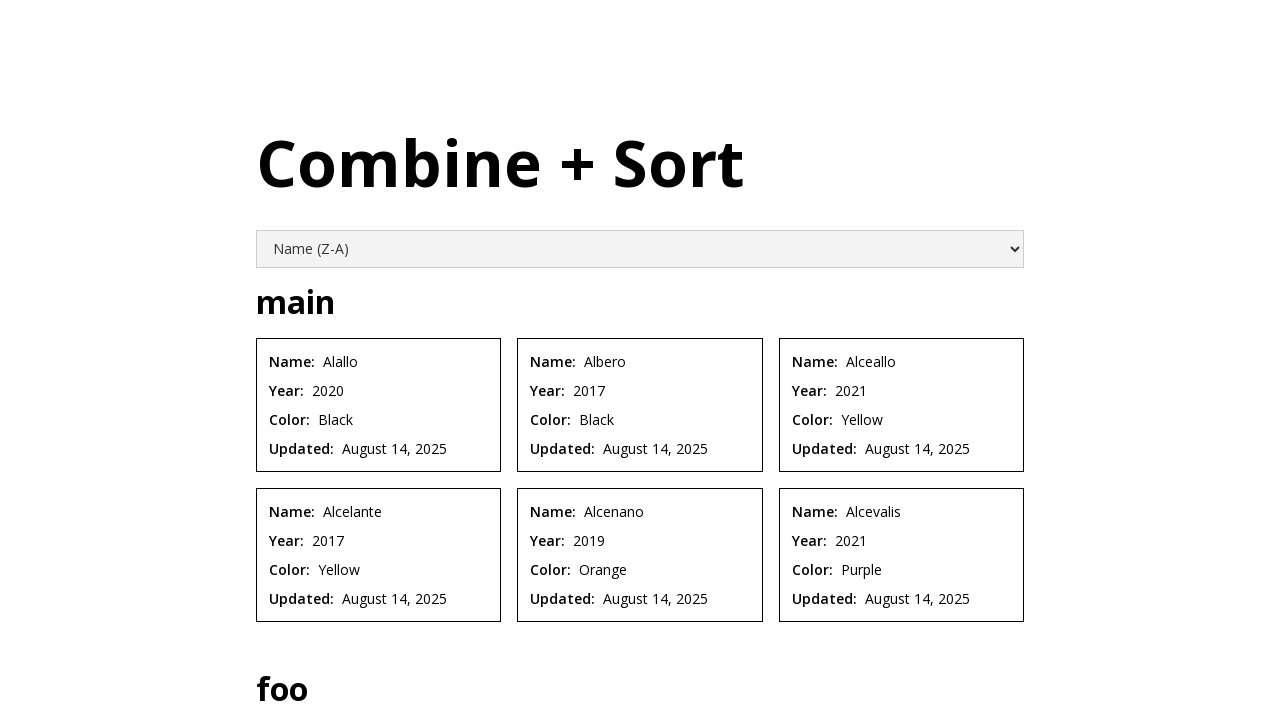

Selected 'year ascending' sort option on [fs-list-element="sort-trigger"]
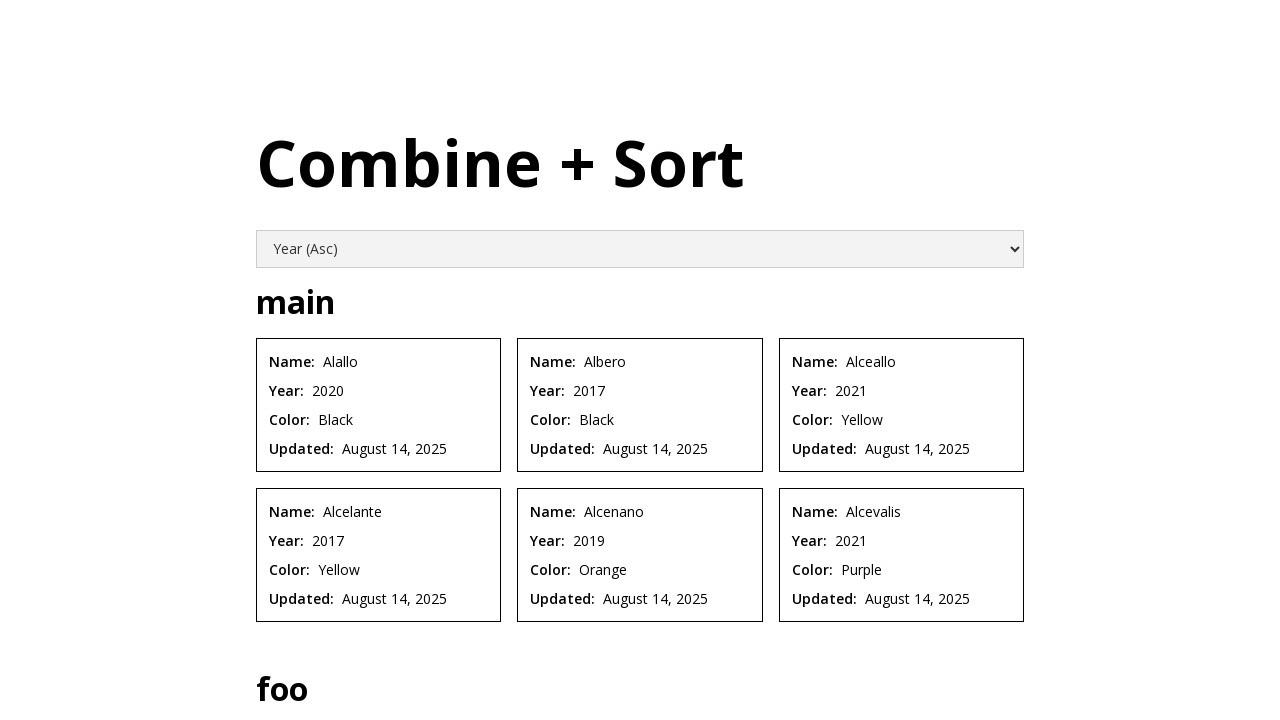

Waited for list to re-sort by year ascending
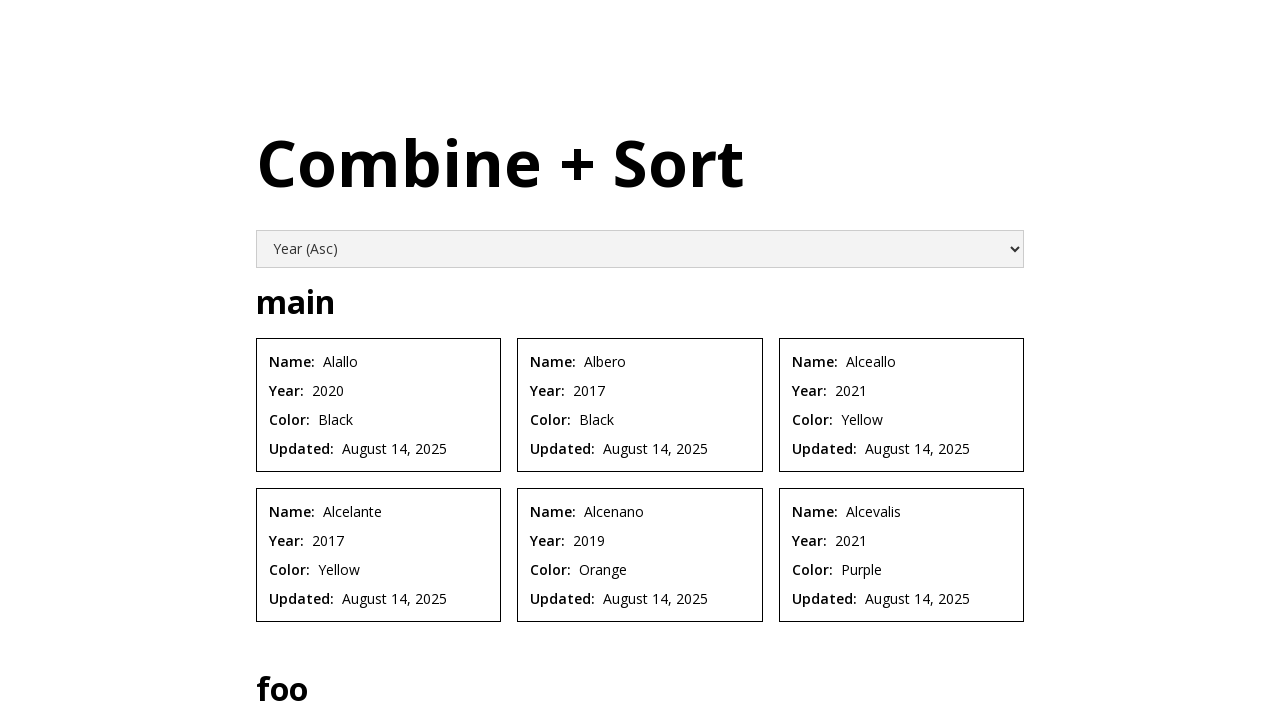

Selected 'year descending' sort option on [fs-list-element="sort-trigger"]
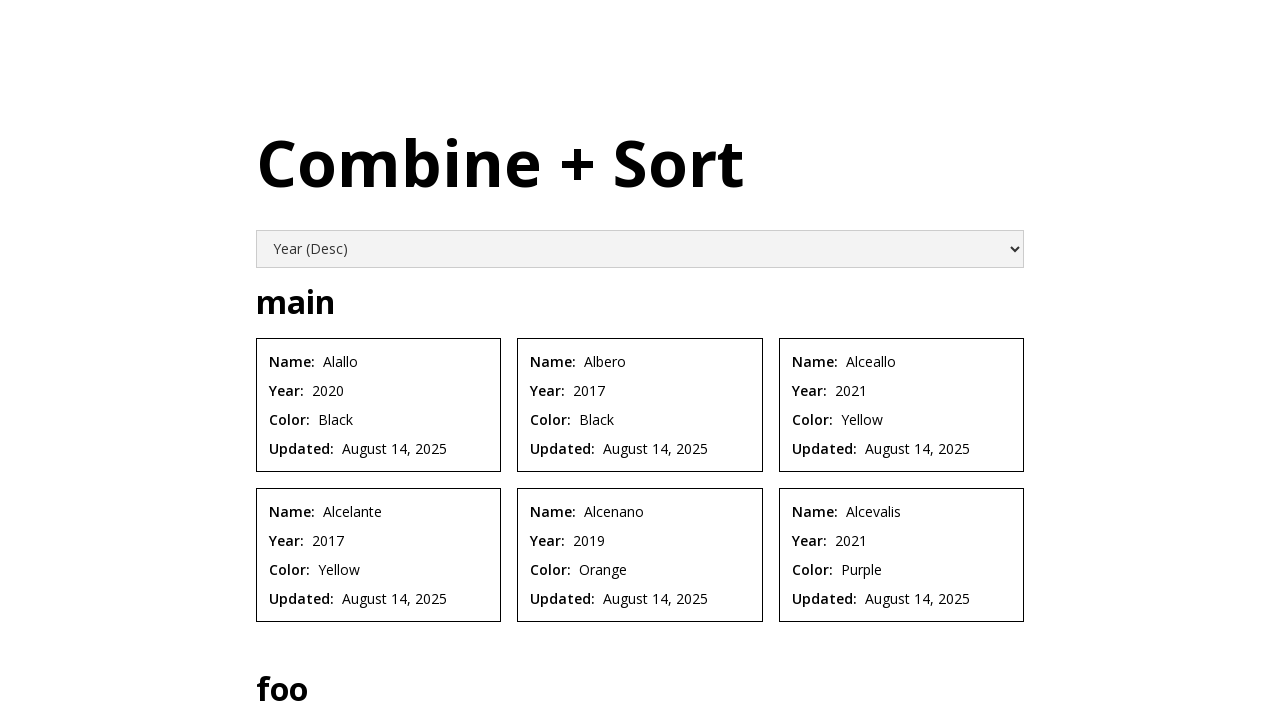

Waited for list to re-sort by year descending
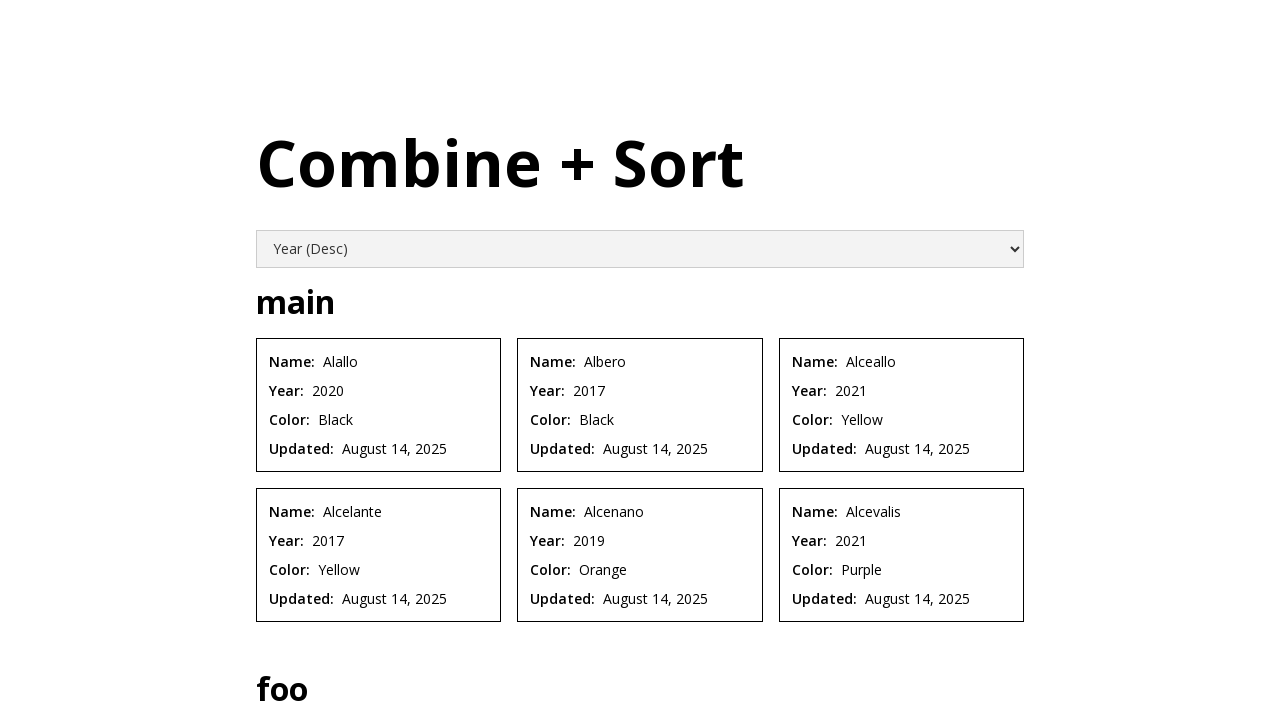

Selected 'color ascending' sort option on [fs-list-element="sort-trigger"]
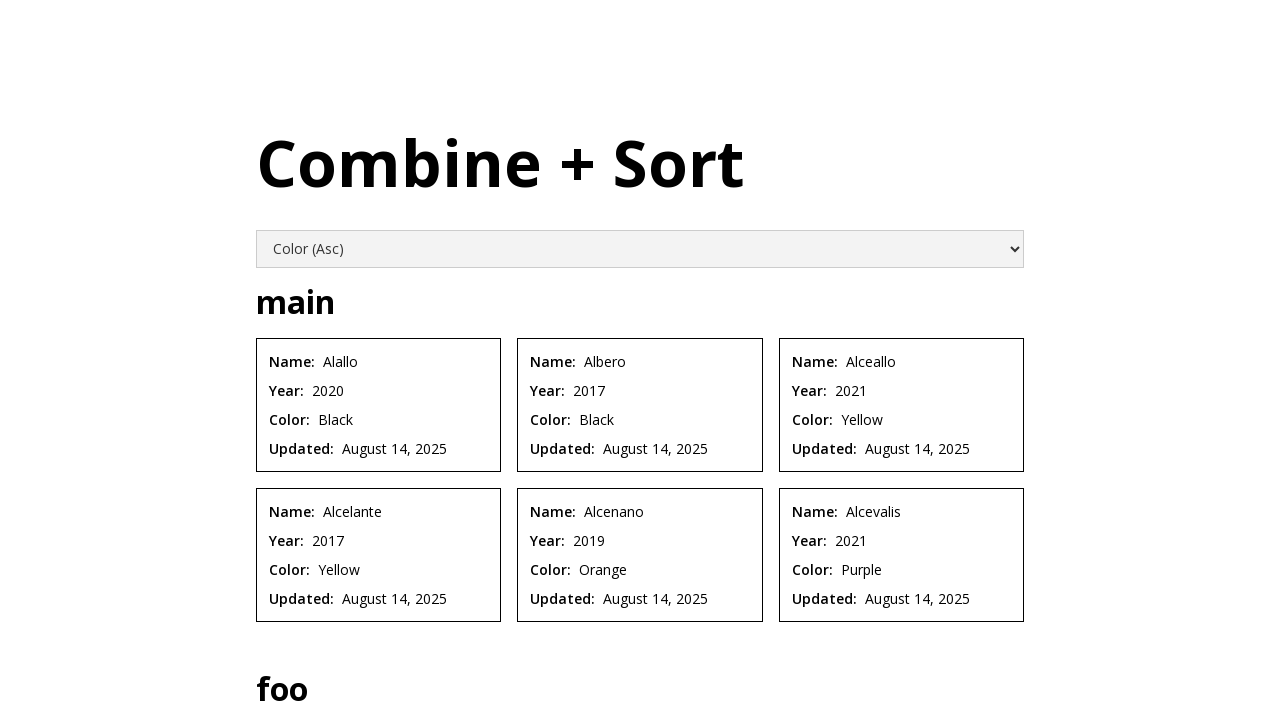

Waited for list to re-sort by color ascending
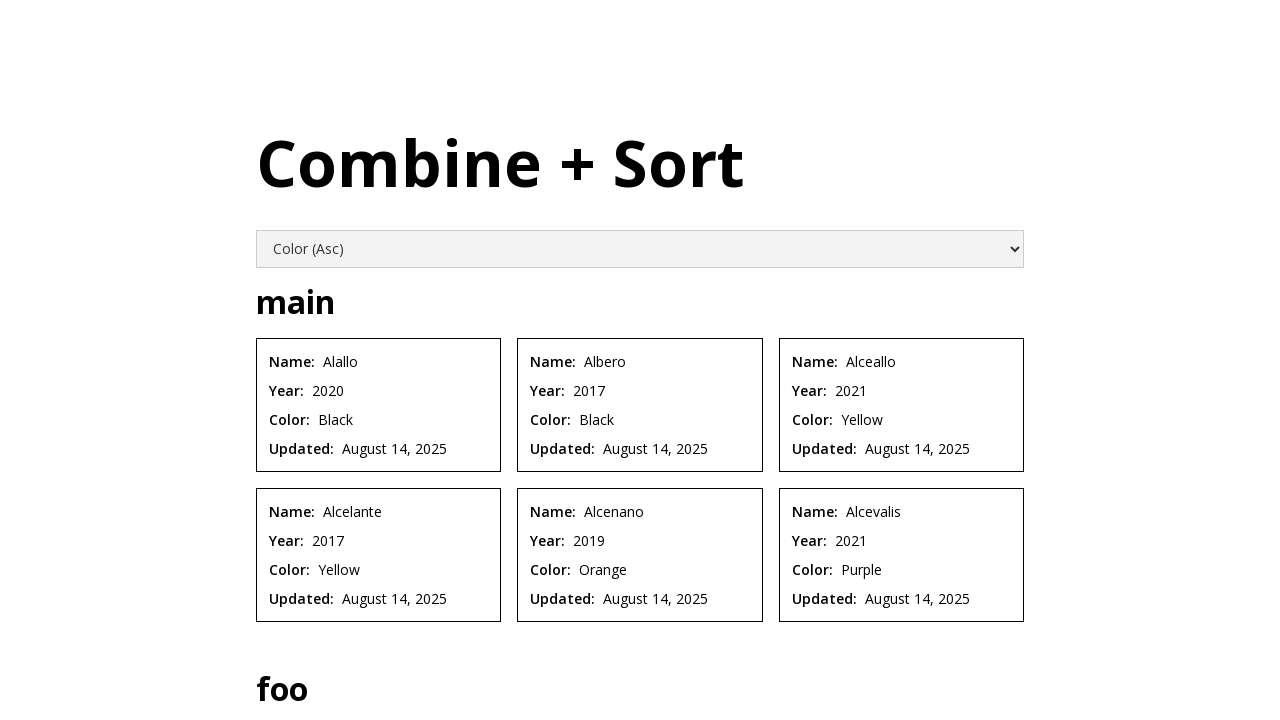

Selected 'color descending' sort option on [fs-list-element="sort-trigger"]
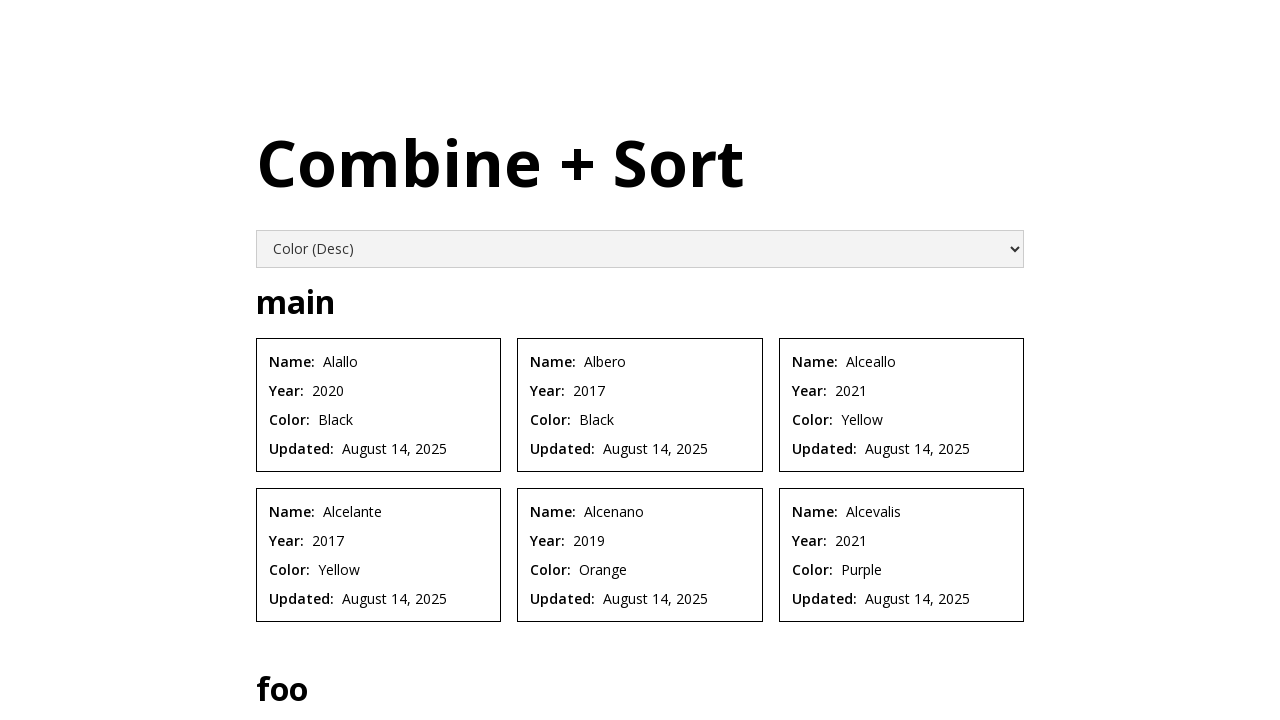

Waited for list to re-sort by color descending
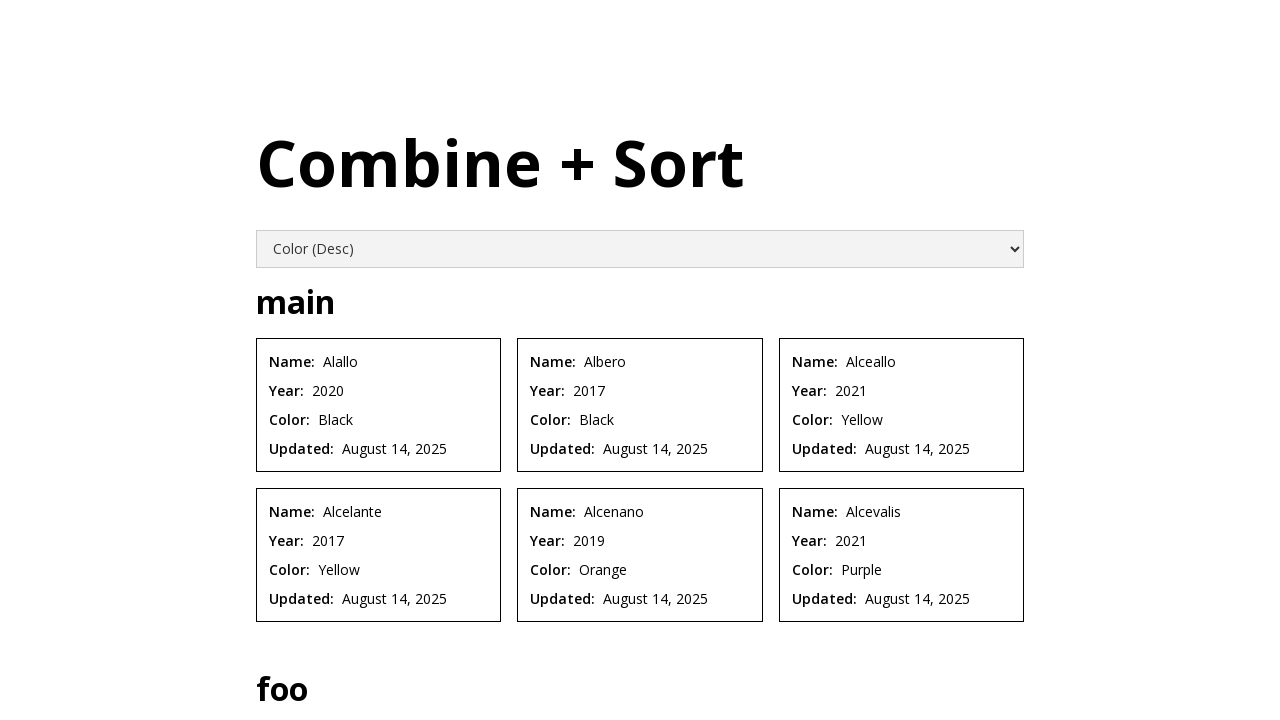

Selected 'updated ascending' sort option on [fs-list-element="sort-trigger"]
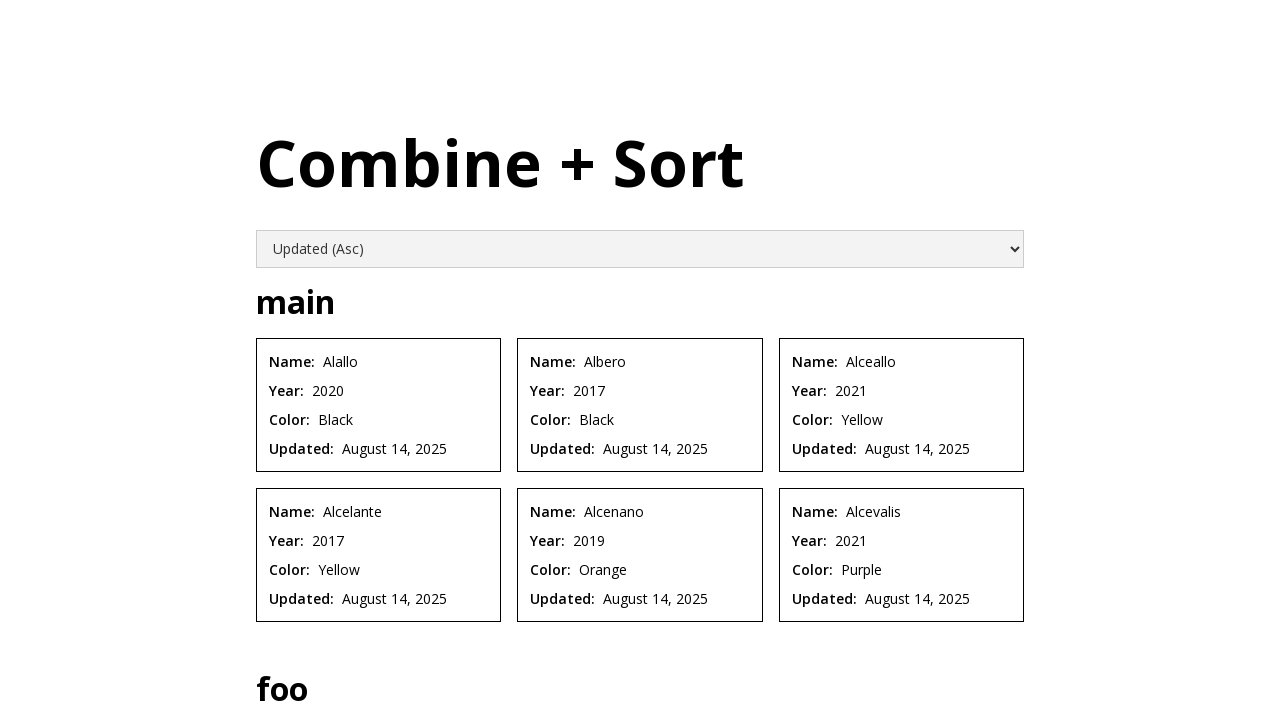

Waited for list to re-sort by updated ascending
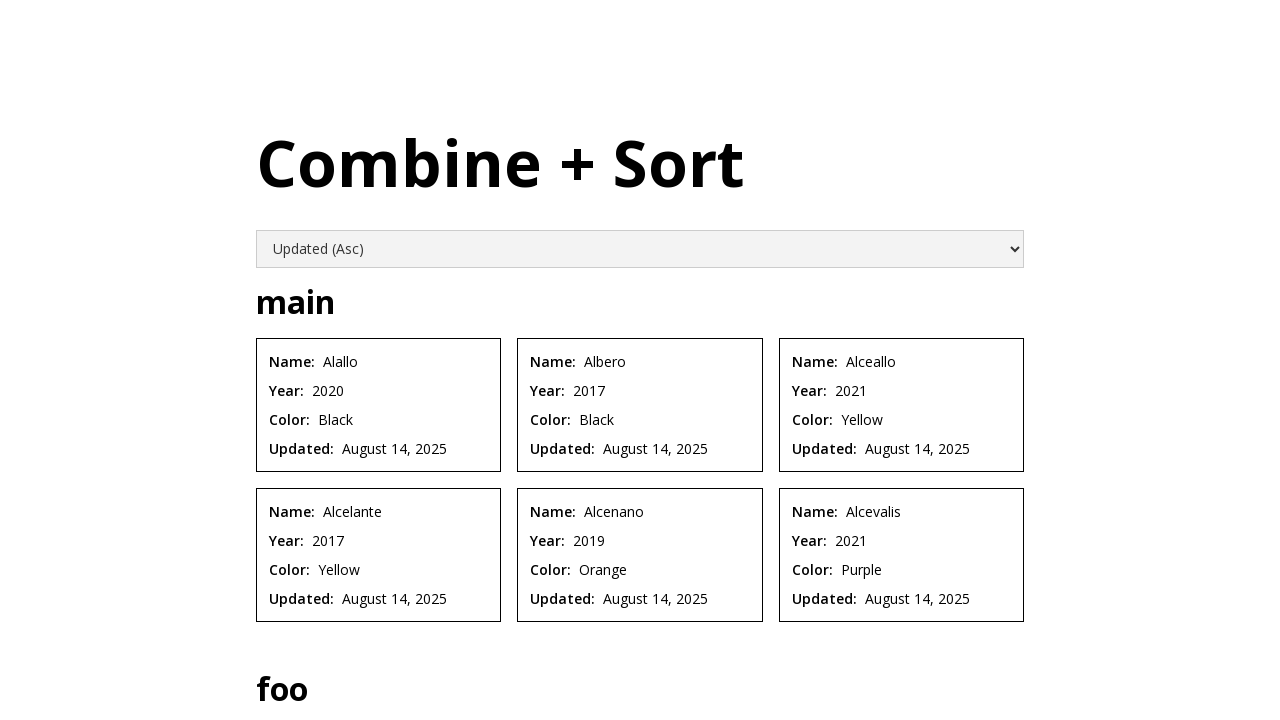

Selected 'updated descending' sort option on [fs-list-element="sort-trigger"]
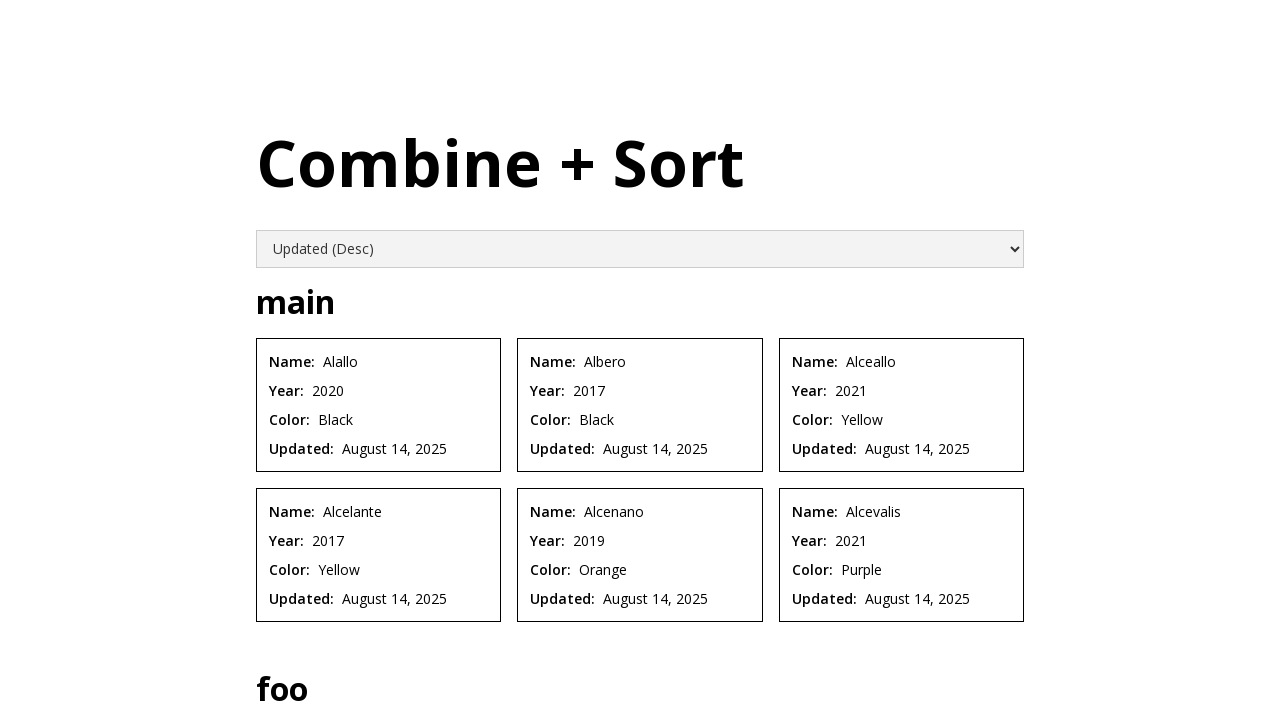

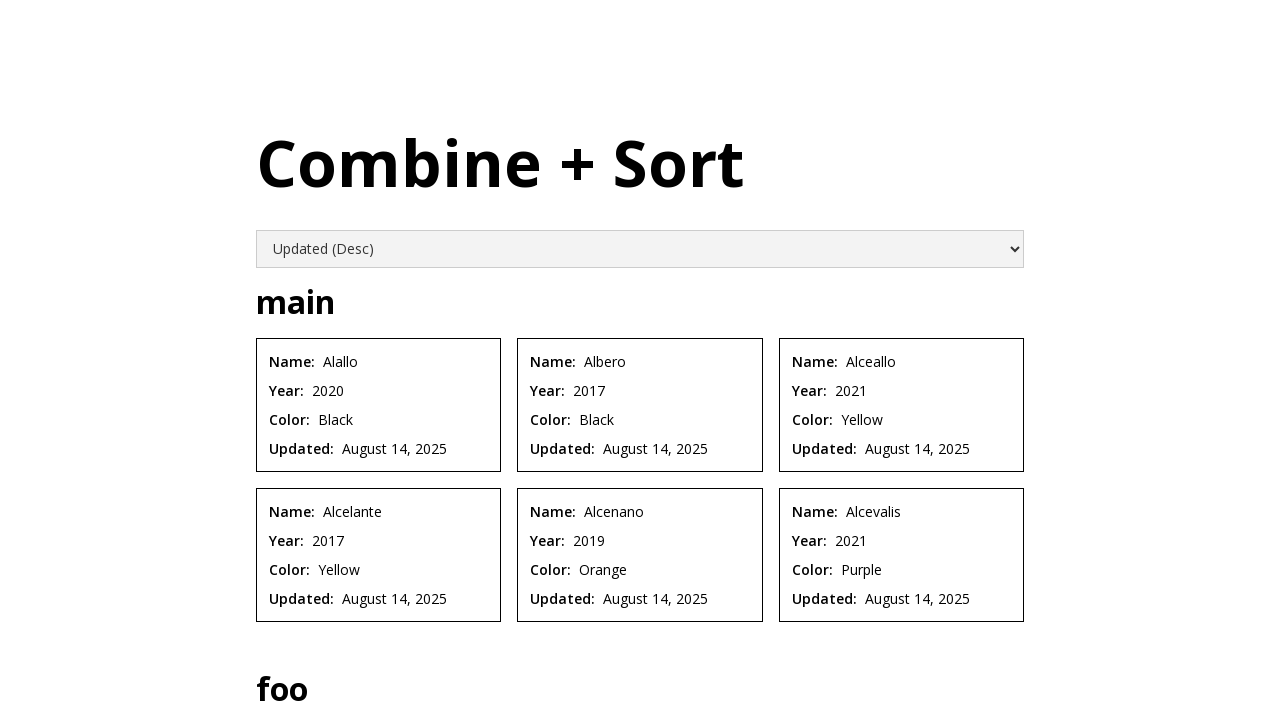